Tests file upload functionality by selecting a file and submitting the upload form

Starting URL: https://the-internet.herokuapp.com/upload

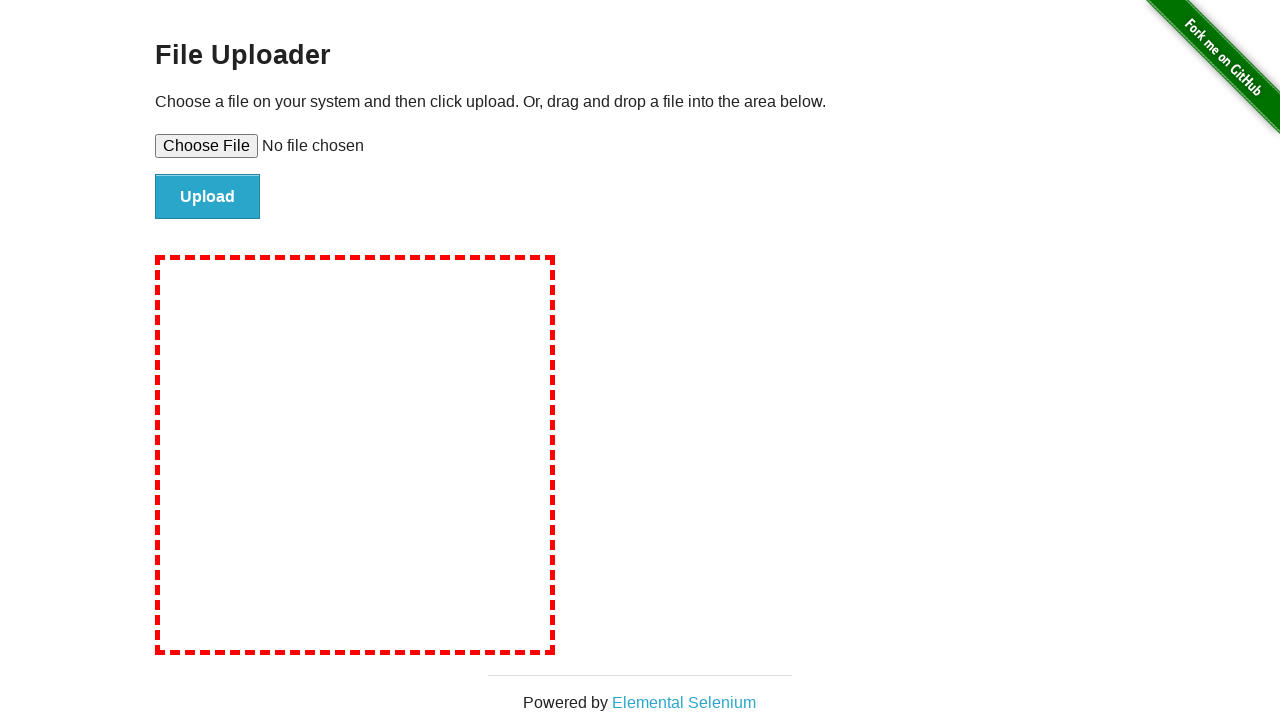

Created temporary test file with content for upload
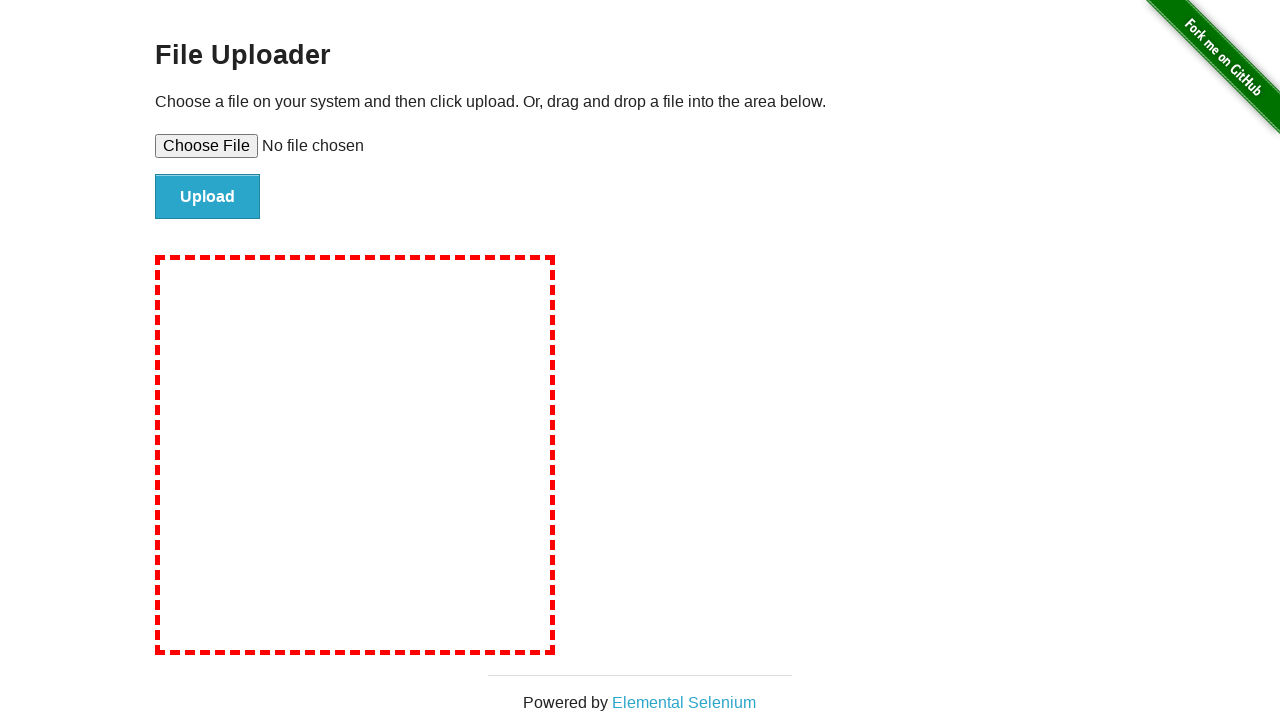

Selected file for upload via file input element
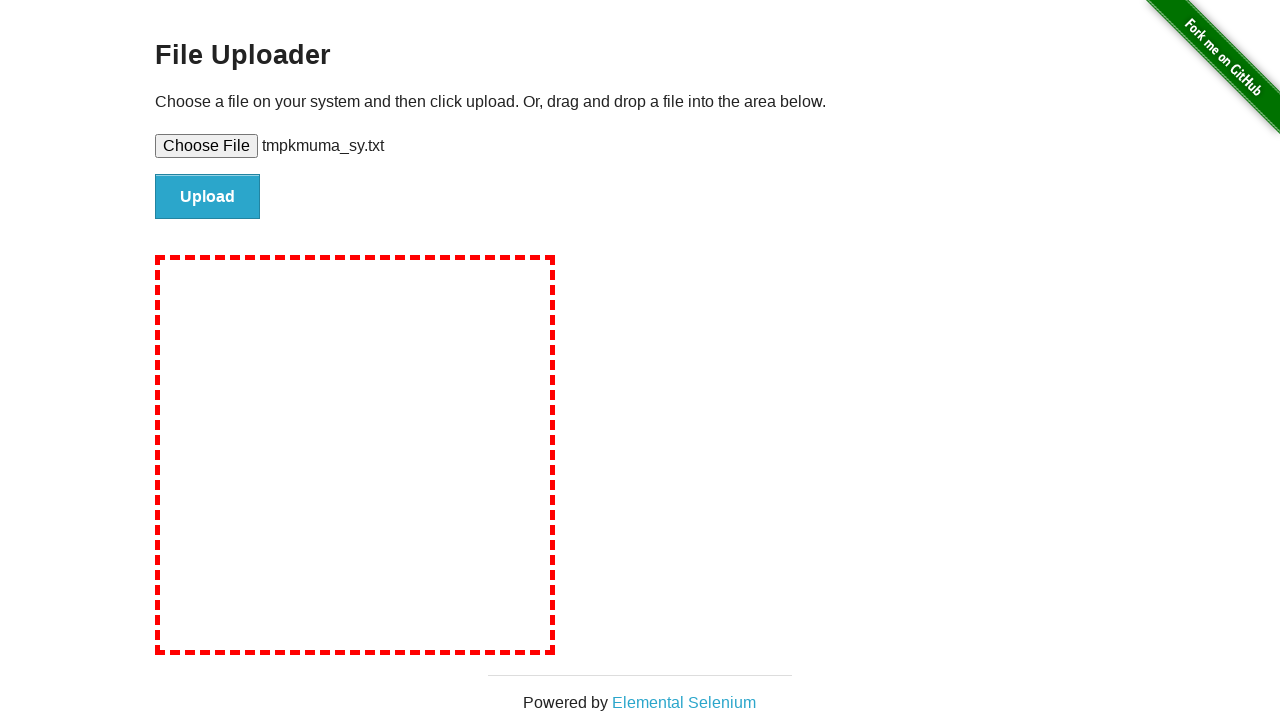

Clicked submit button to upload the file at (208, 197) on #file-submit
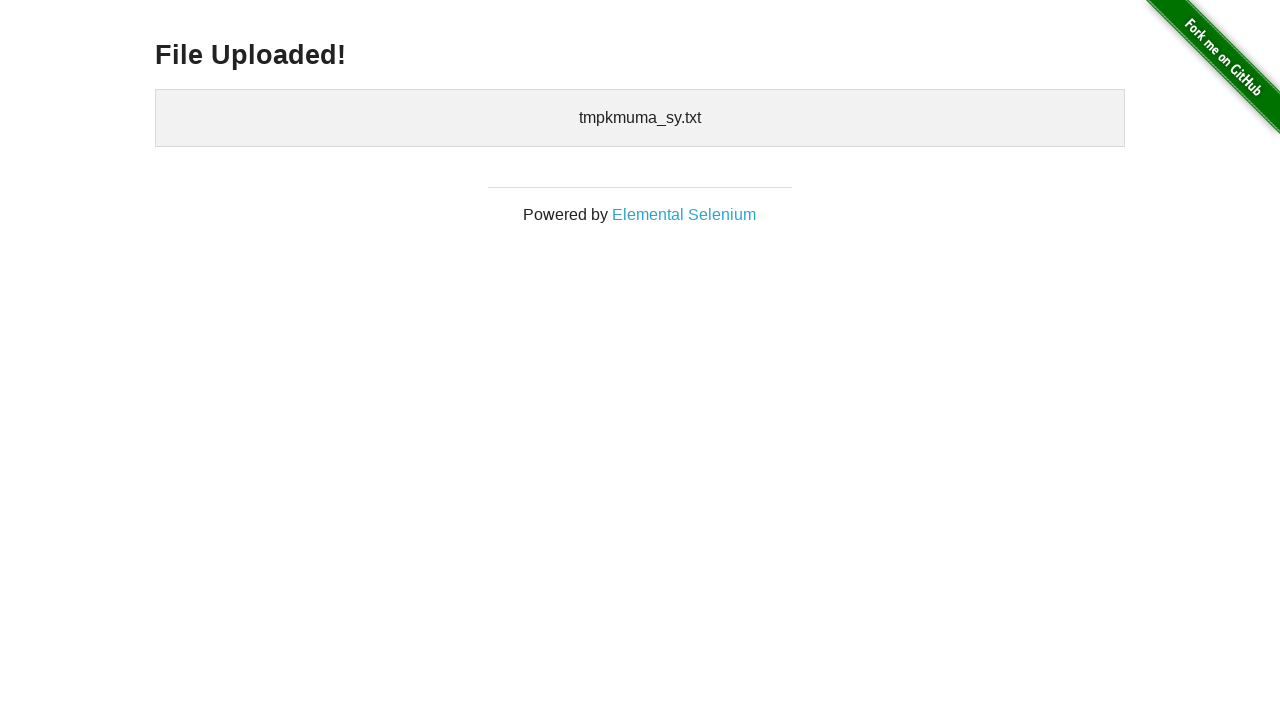

Cleaned up temporary file from disk
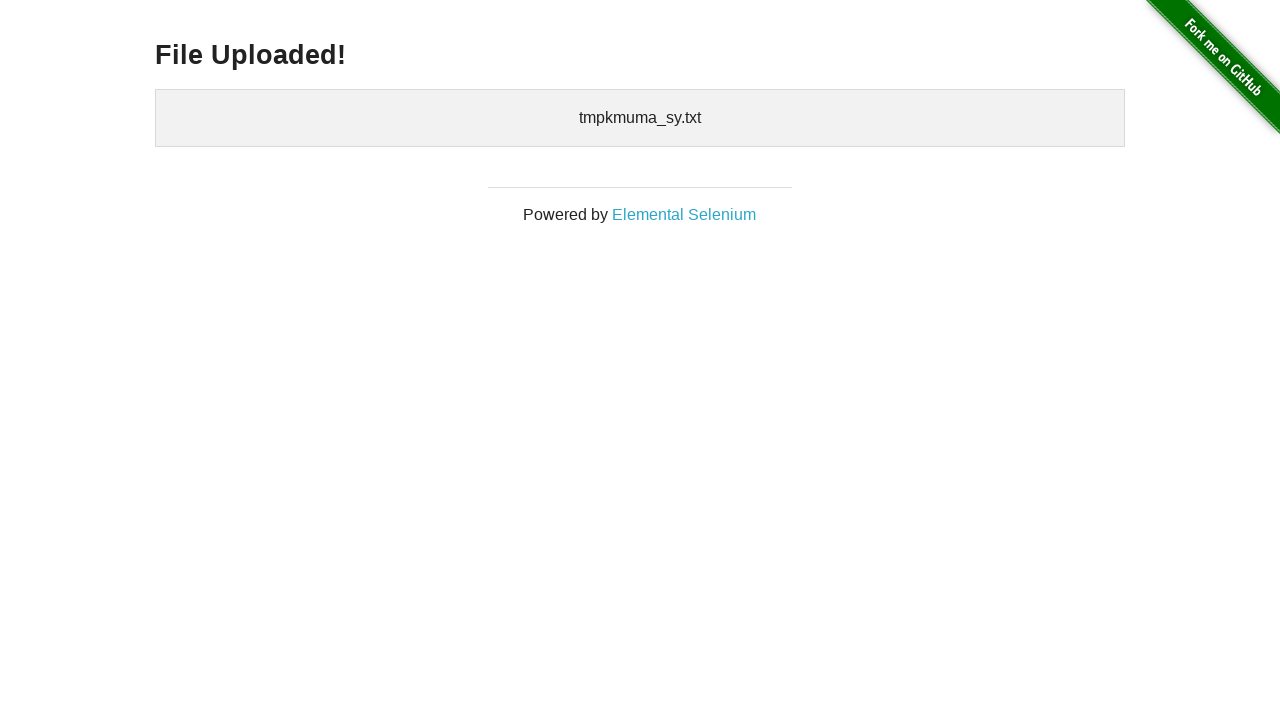

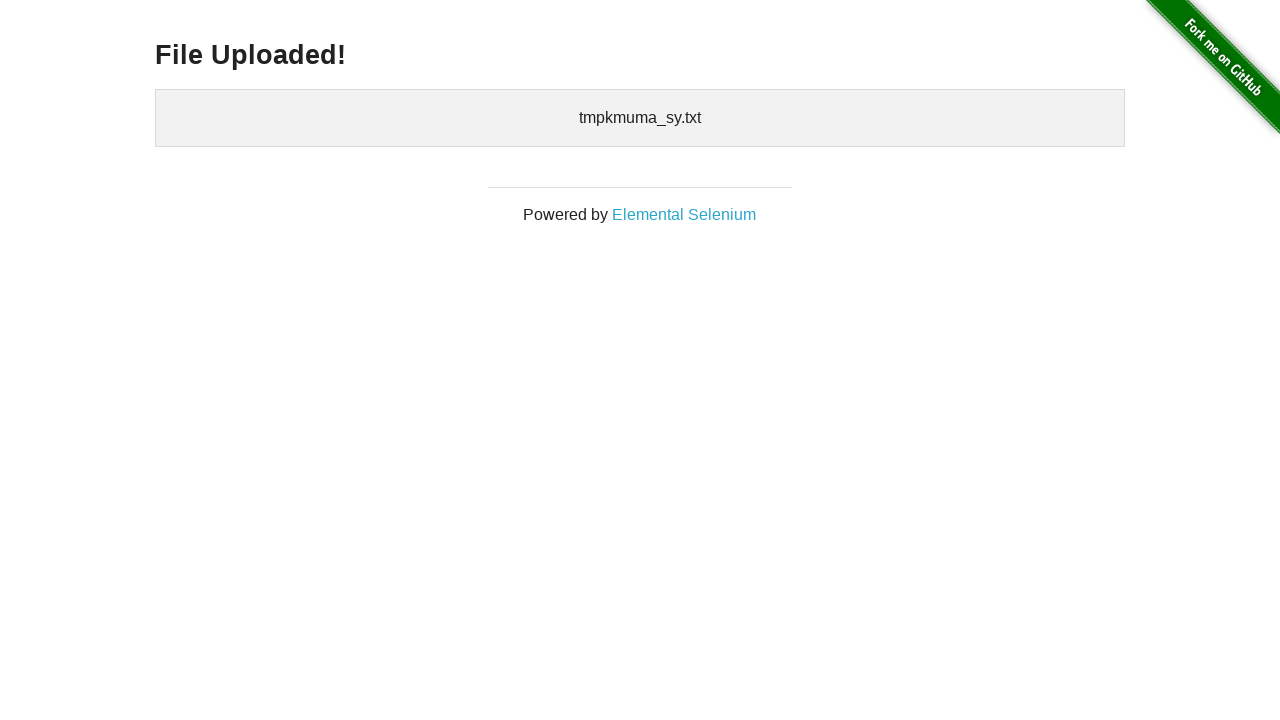